Tests context menu by right-clicking a button, selecting an edit option from the menu, and accepting the alert

Starting URL: https://swisnl.github.io/jQuery-contextMenu/demo/accesskeys.html

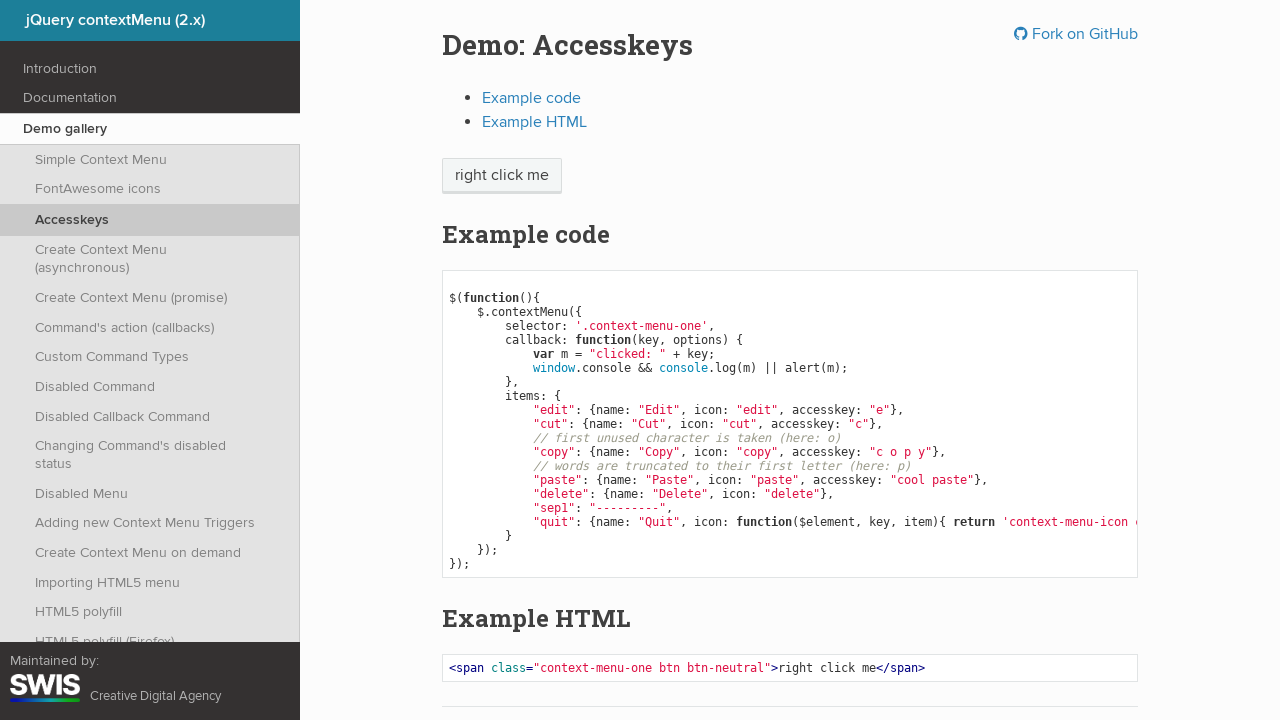

Set up dialog handler to auto-accept alerts
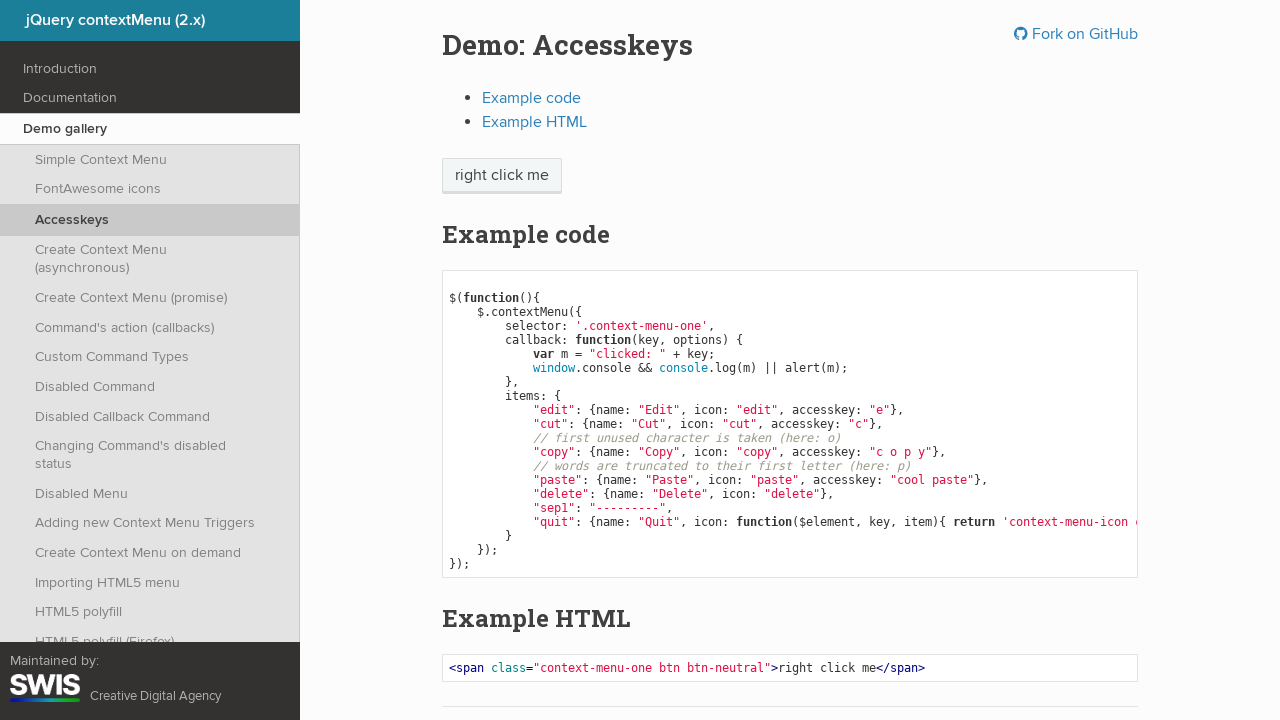

Right-clicked the context menu button at (502, 176) on span.context-menu-one.btn.btn-neutral
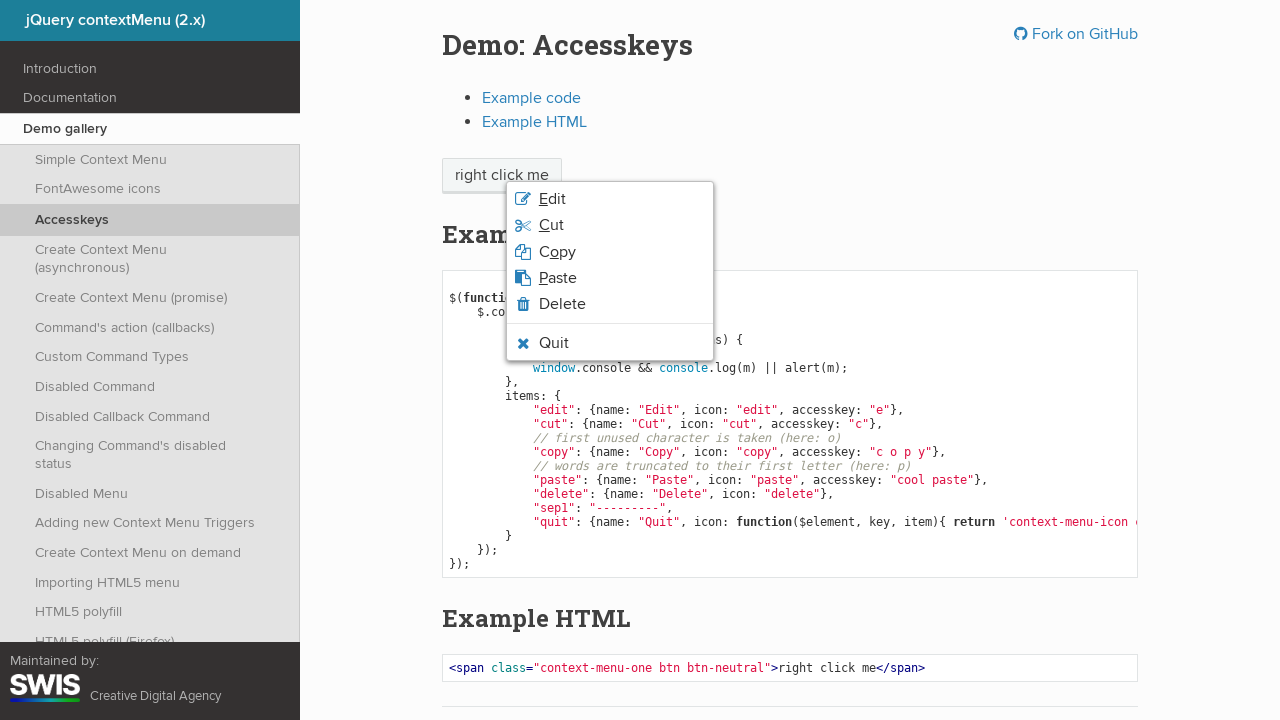

Clicked the edit option from the context menu and accepted the alert at (610, 199) on li.context-menu-item.context-menu-icon.context-menu-icon-edit
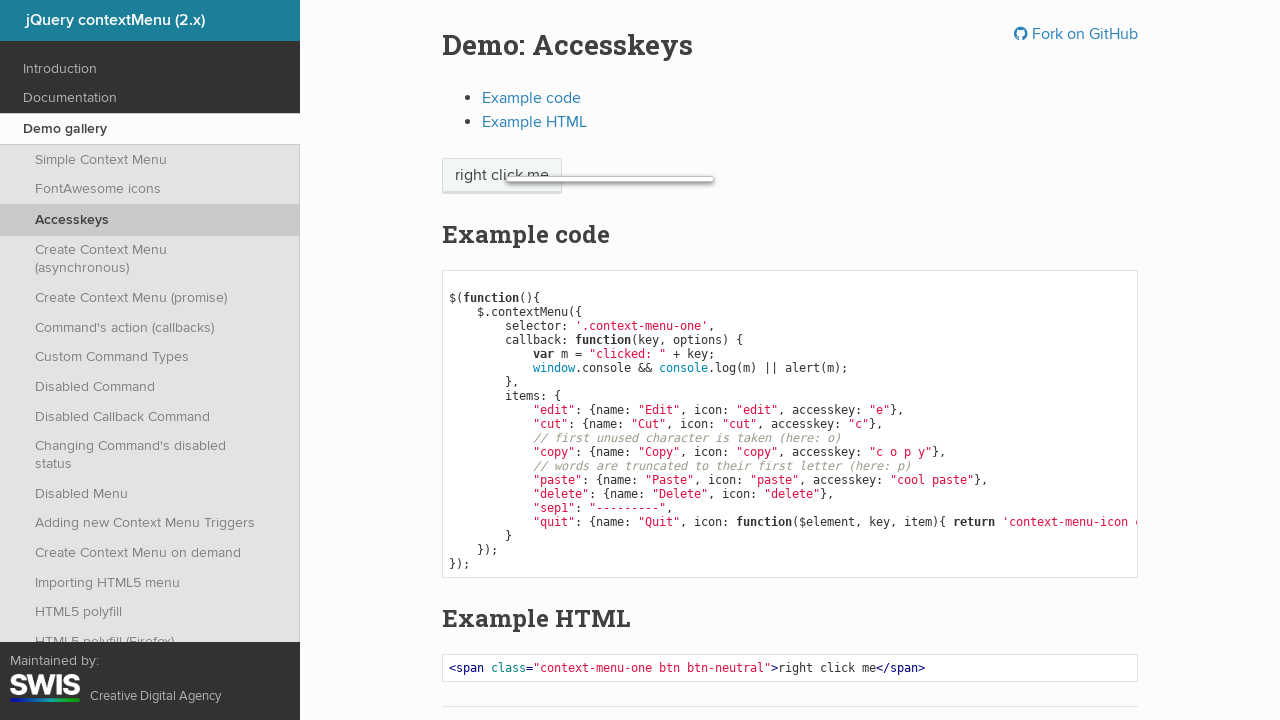

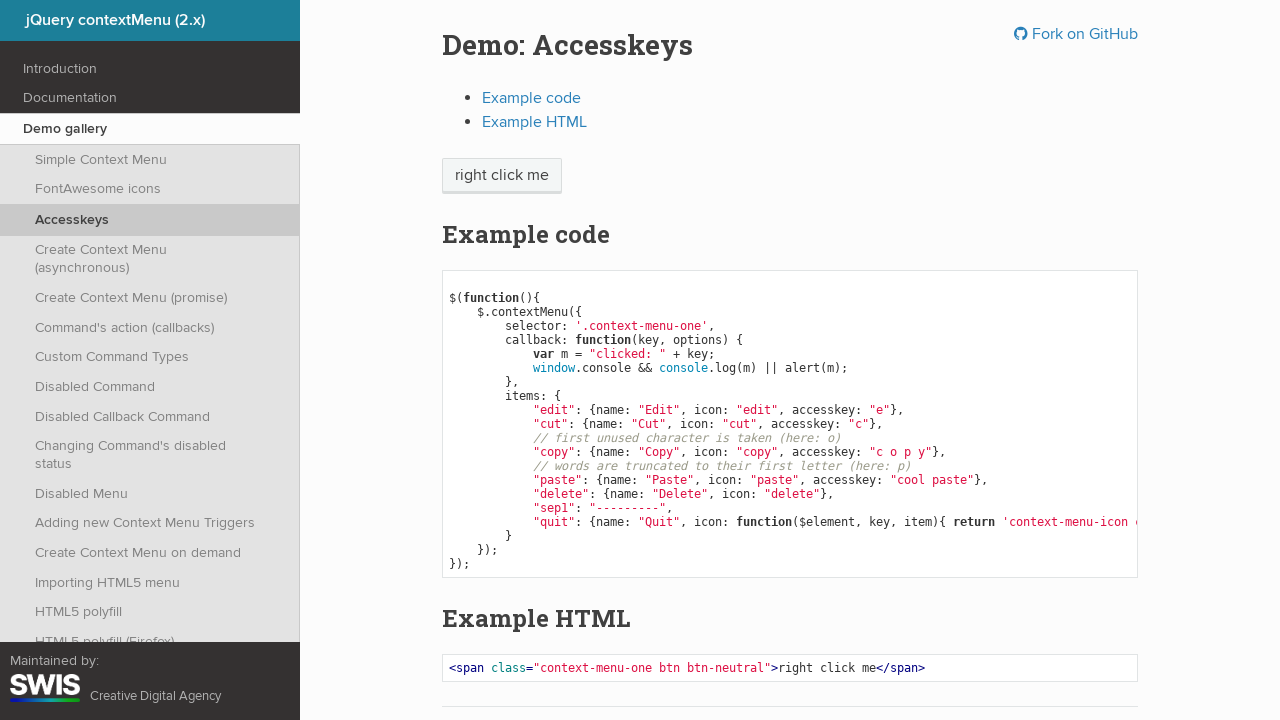